Tests the confirm button on DemoQA alerts page by clicking it and dismissing the JavaScript confirmation dialog

Starting URL: https://demoqa.com/alerts

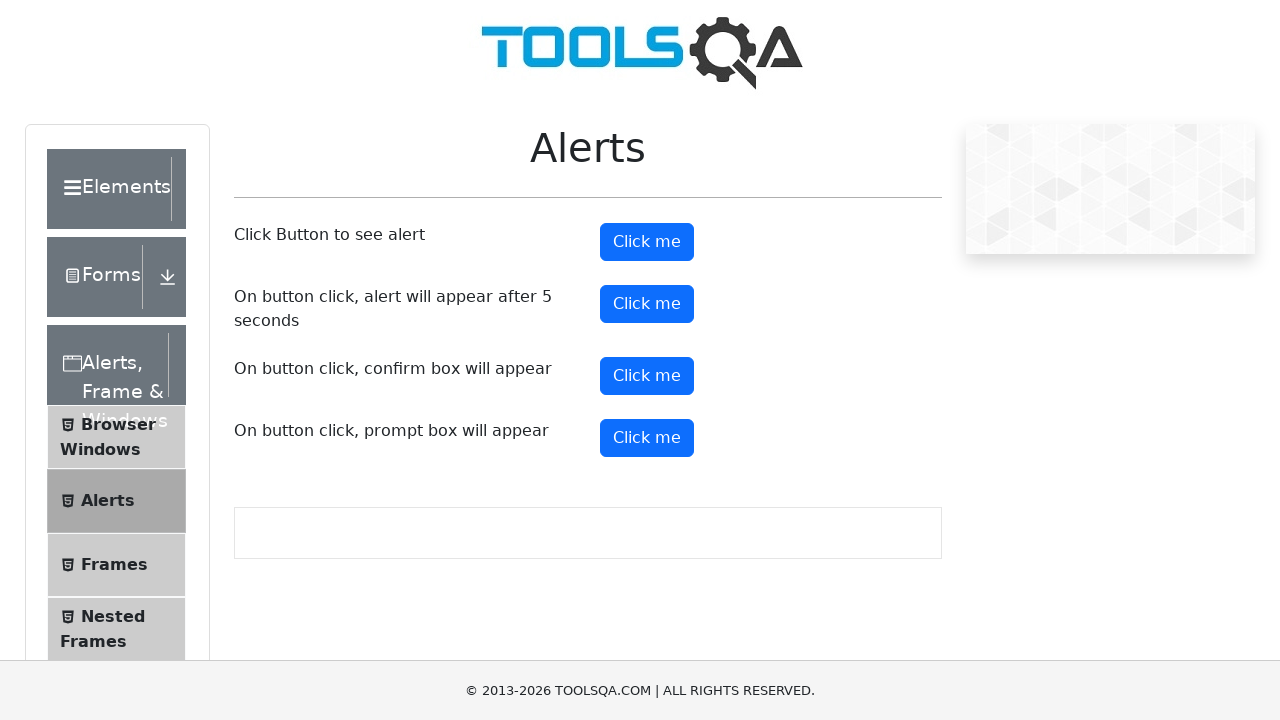

Set up dialog handler to dismiss the confirm dialog
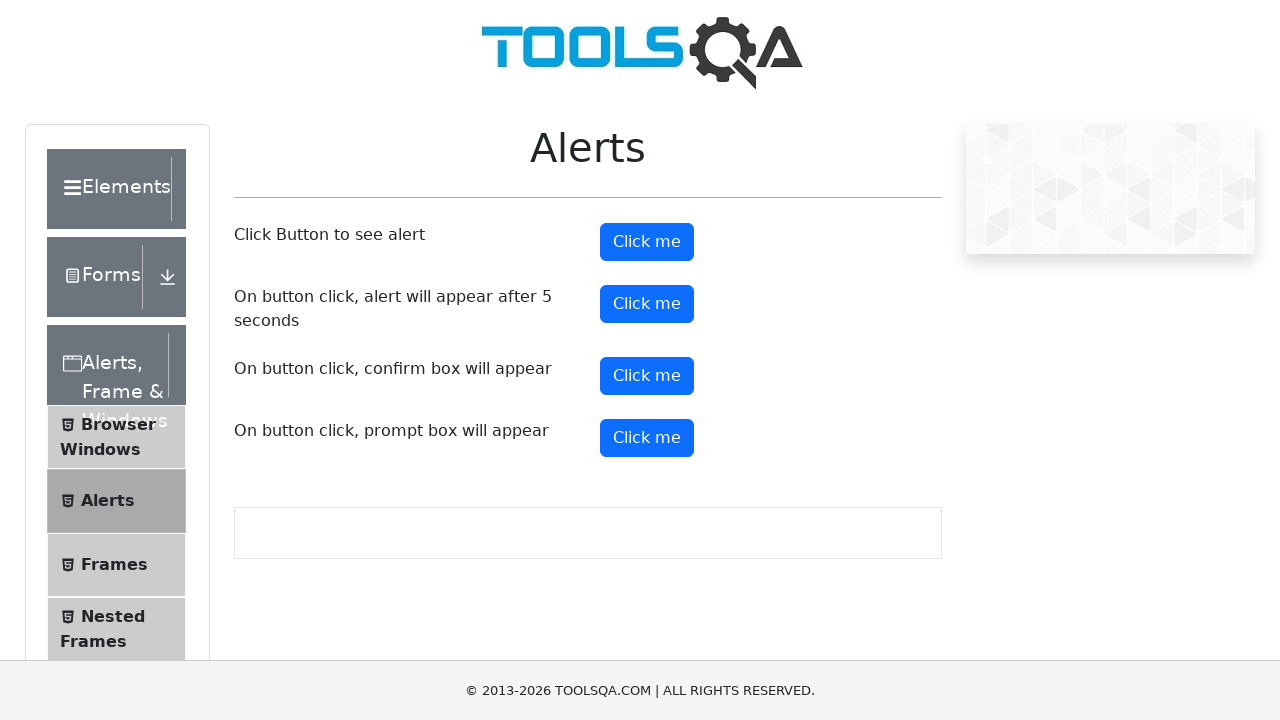

Clicked the confirm button on DemoQA alerts page at (647, 376) on #confirmButton
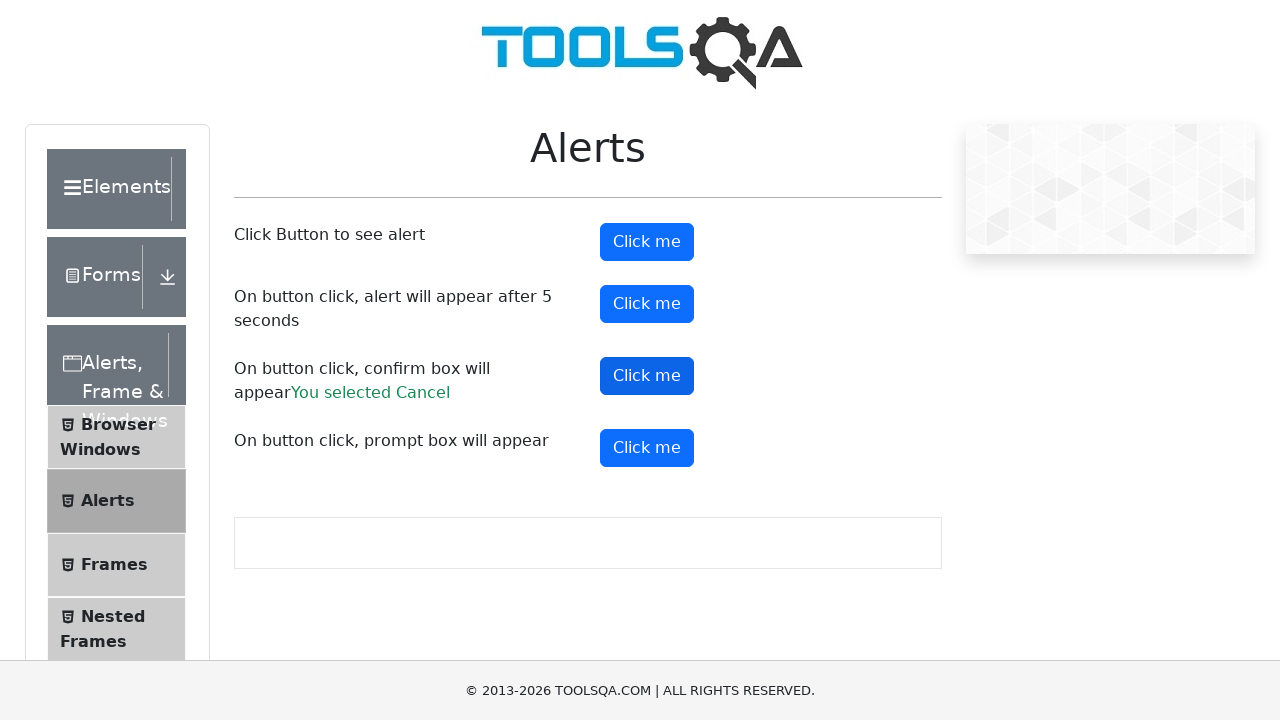

Confirmation result text appeared after dismissing the dialog
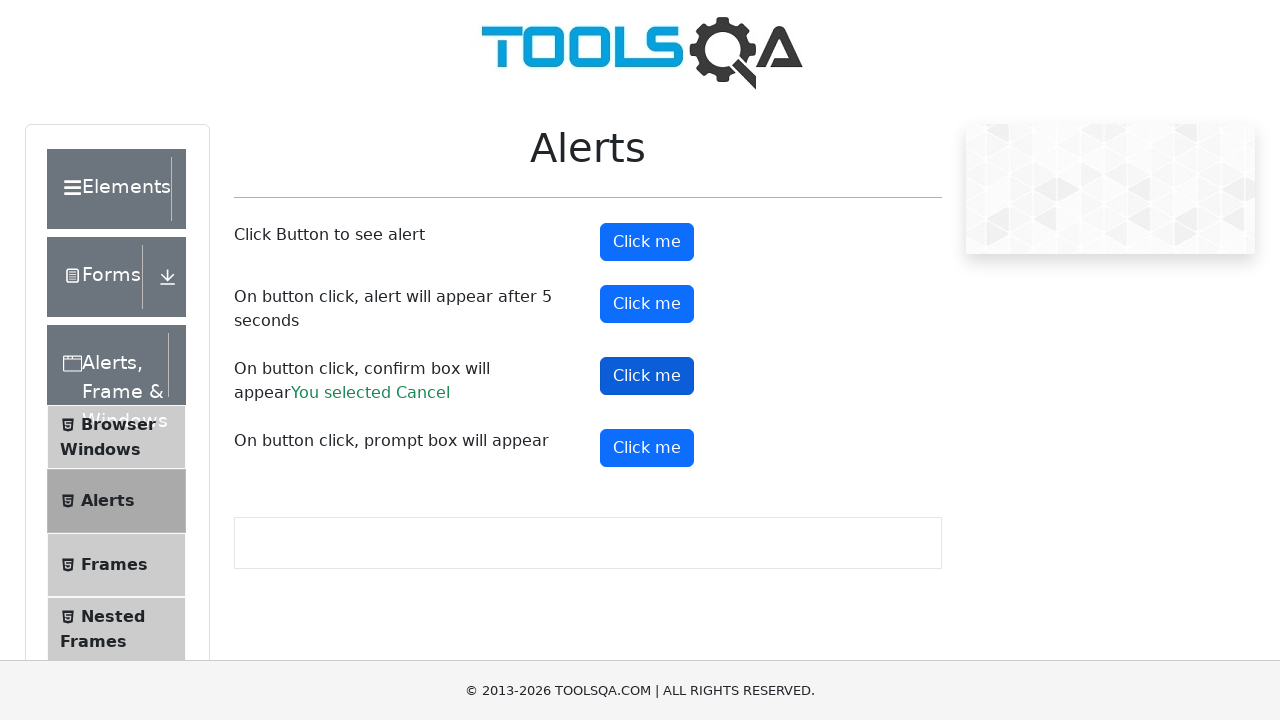

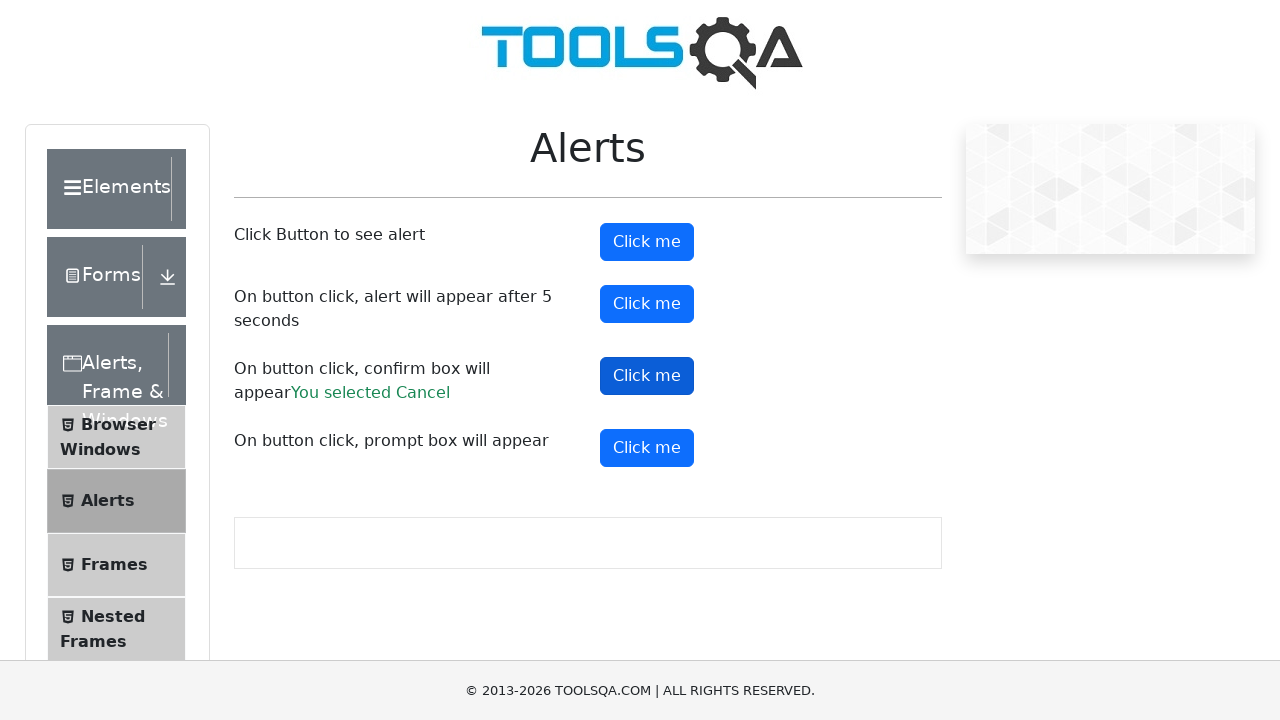